Tests nested iframe handling by clicking a tab, switching to outer and inner iframes, and entering text in an input field within the nested iframe structure

Starting URL: http://demo.automationtesting.in/Frames.html

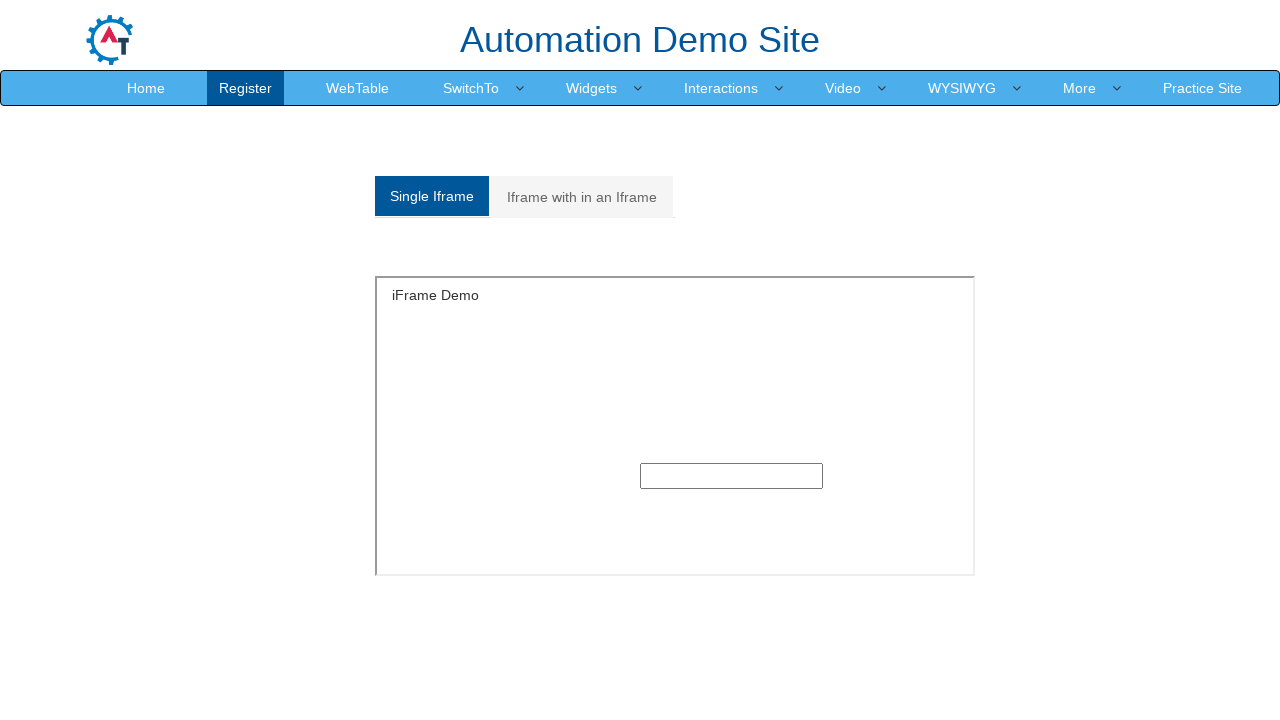

Clicked tab to show multiple frames section at (582, 197) on xpath=/html/body/section/div[1]/div/div/div/div[1]/div/ul/li[2]/a
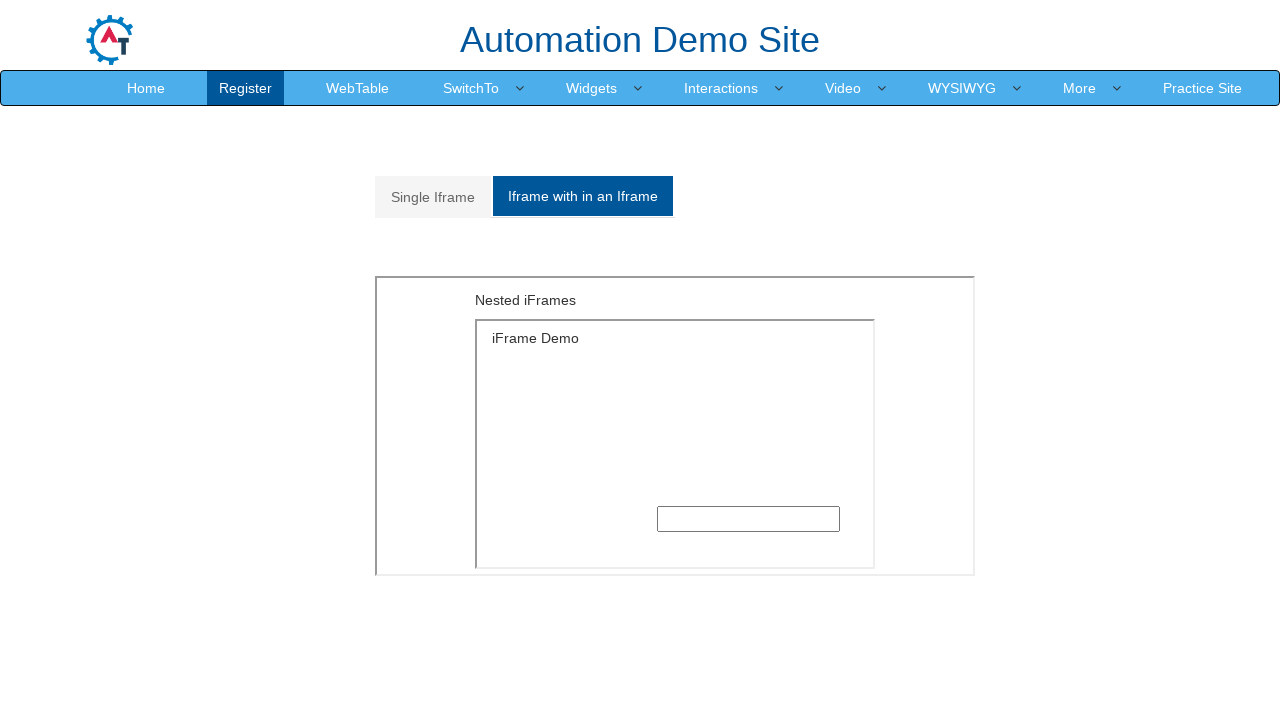

Located outer iframe with id 'Multiple iframe'
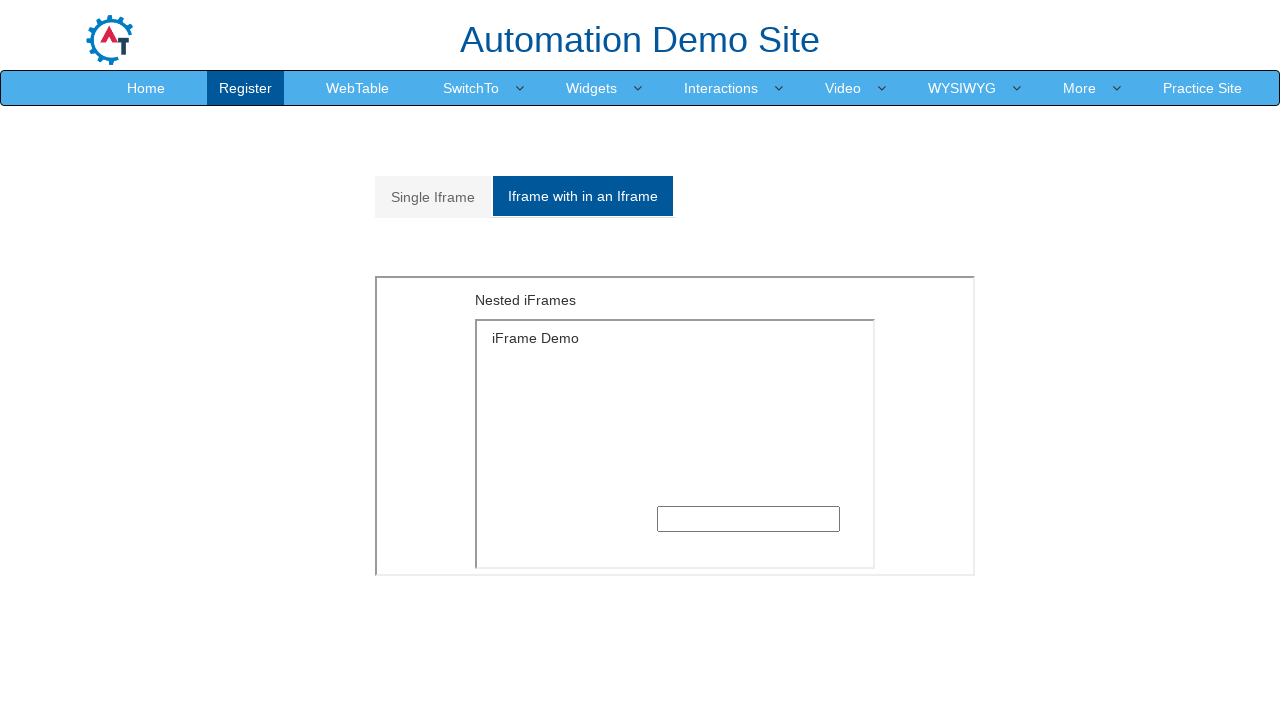

Located inner iframe within the outer frame
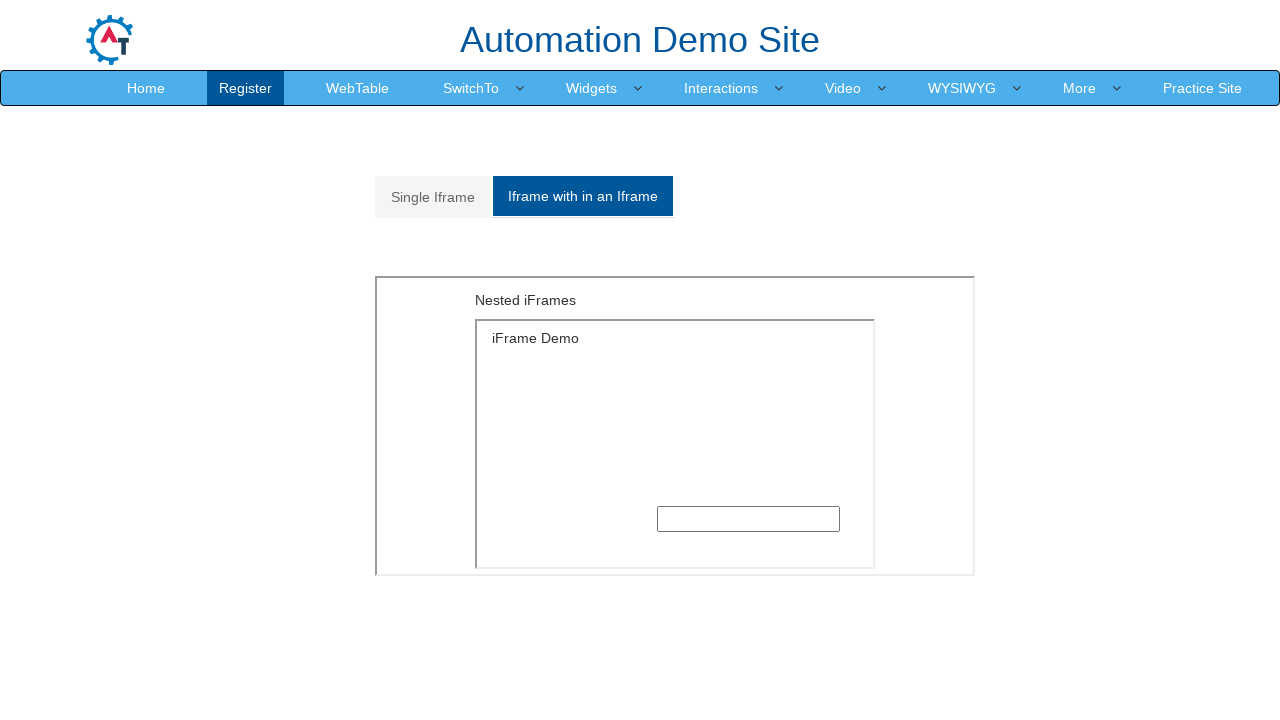

Entered 'Testing' into input field within nested iframe on #Multiple iframe >> nth=0 >> internal:control=enter-frame >> iframe >> nth=0 >> 
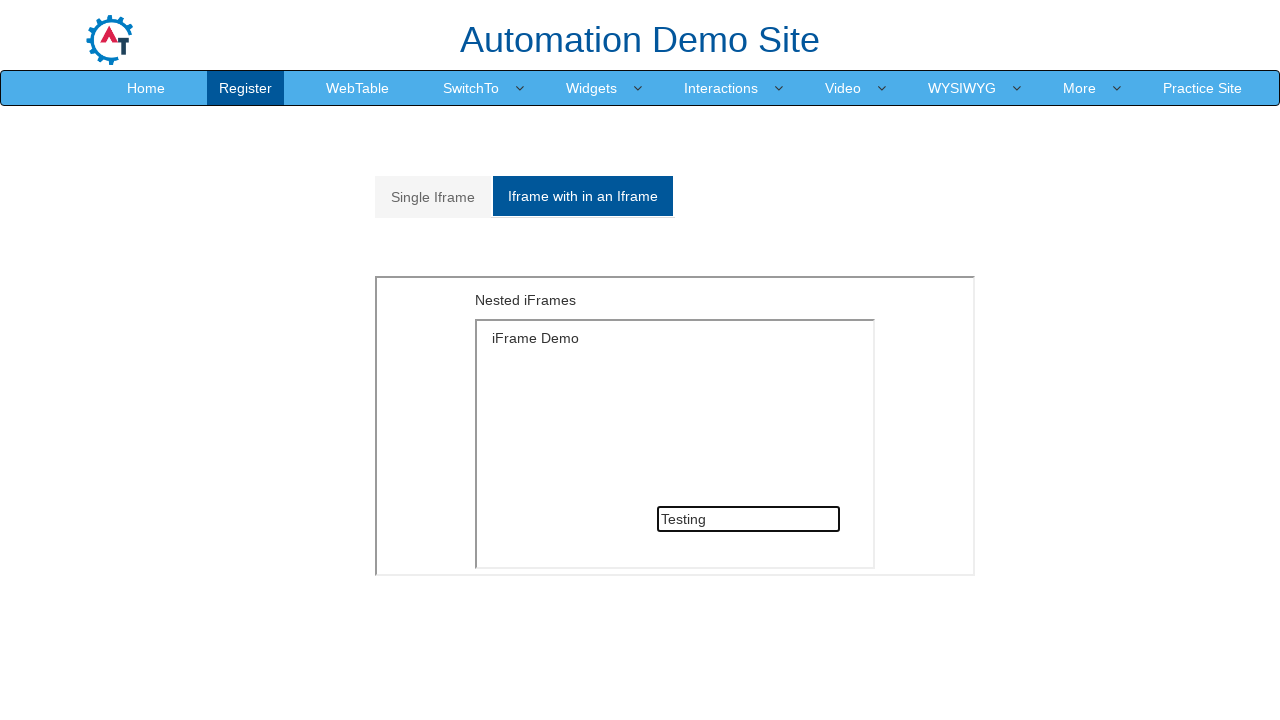

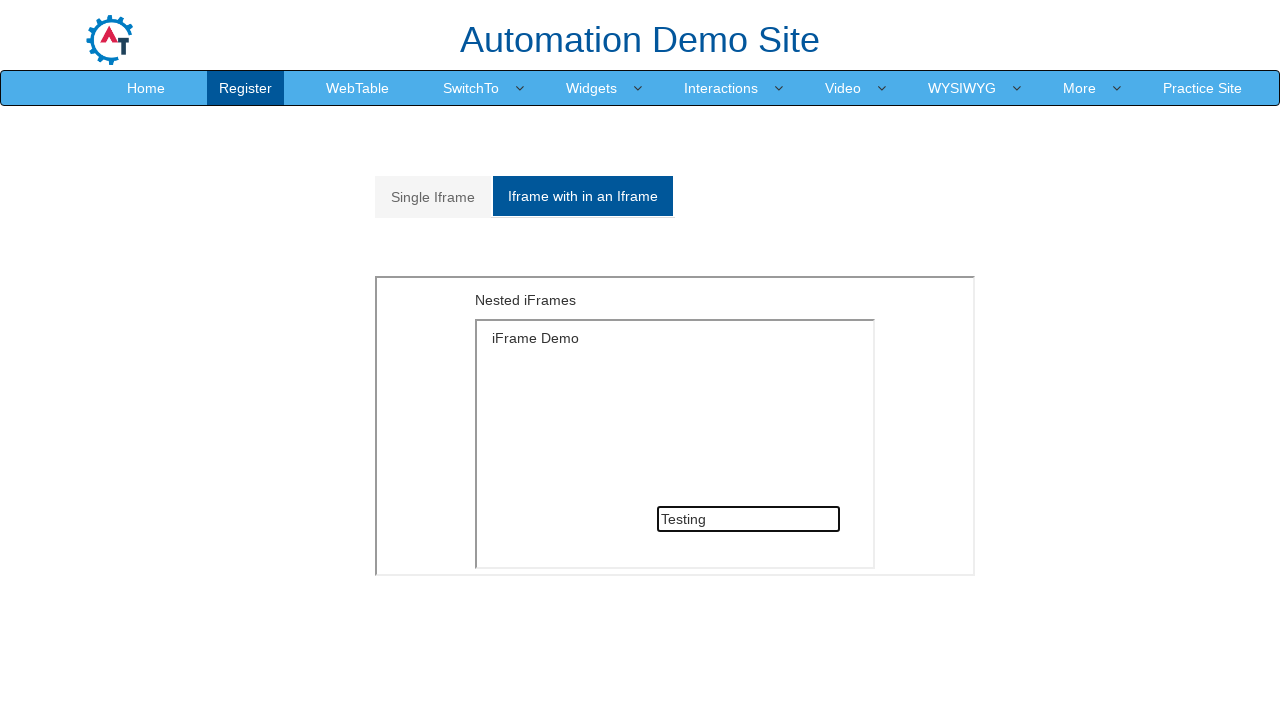